Tests synchronization by waiting with a sleep and then verifying that magic text has changed after a delay

Starting URL: https://kristinek.github.io/site/examples/sync

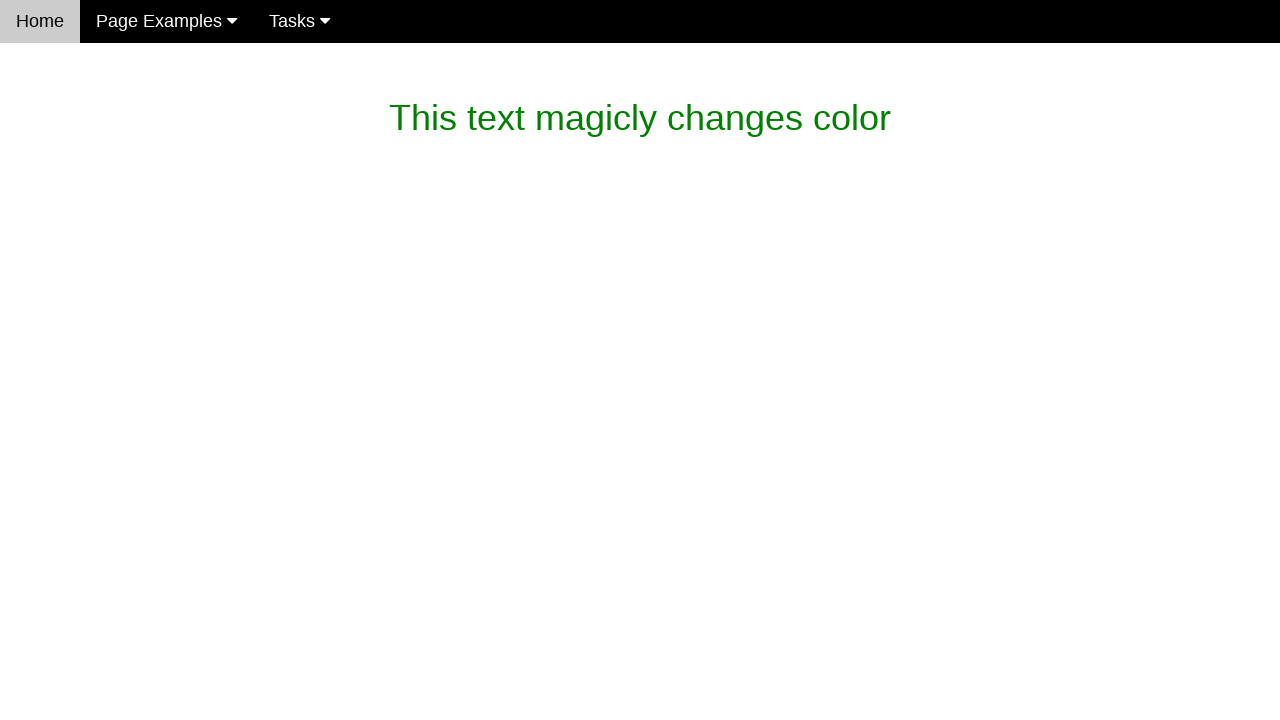

Waited for magic text to change to "What is this magic? It's dev magic~"
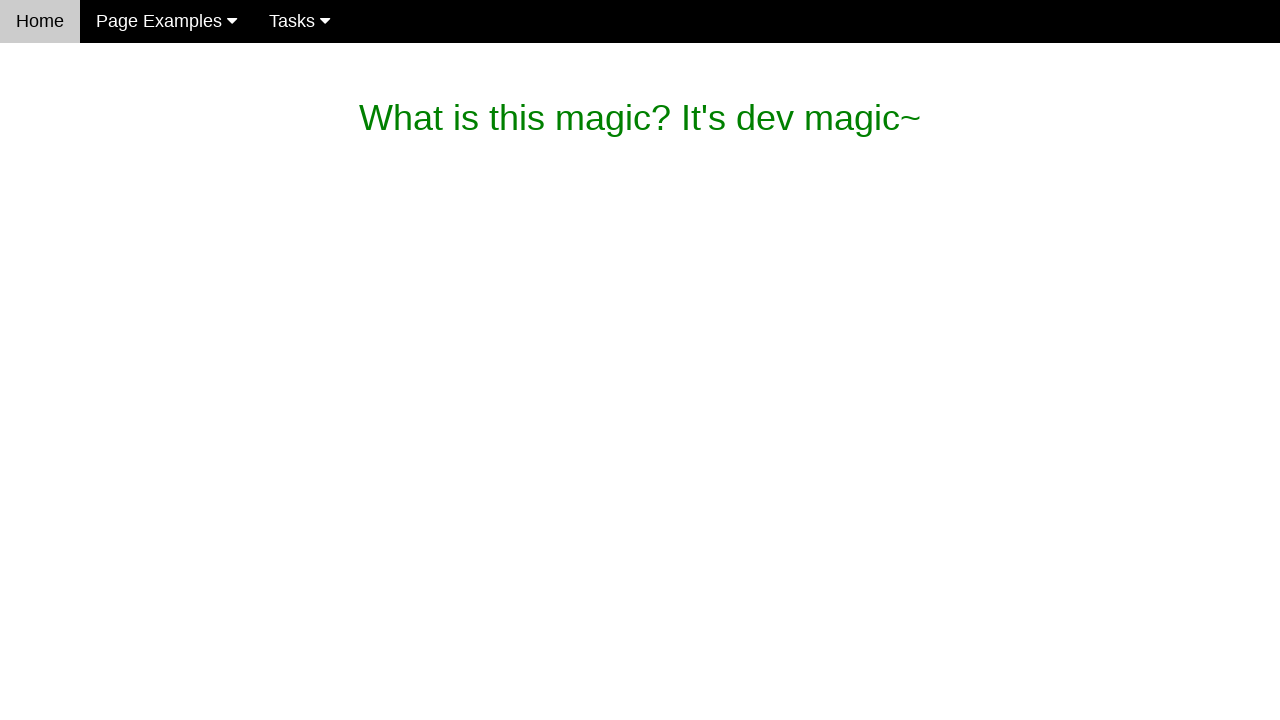

Verified magic text content matches expected value
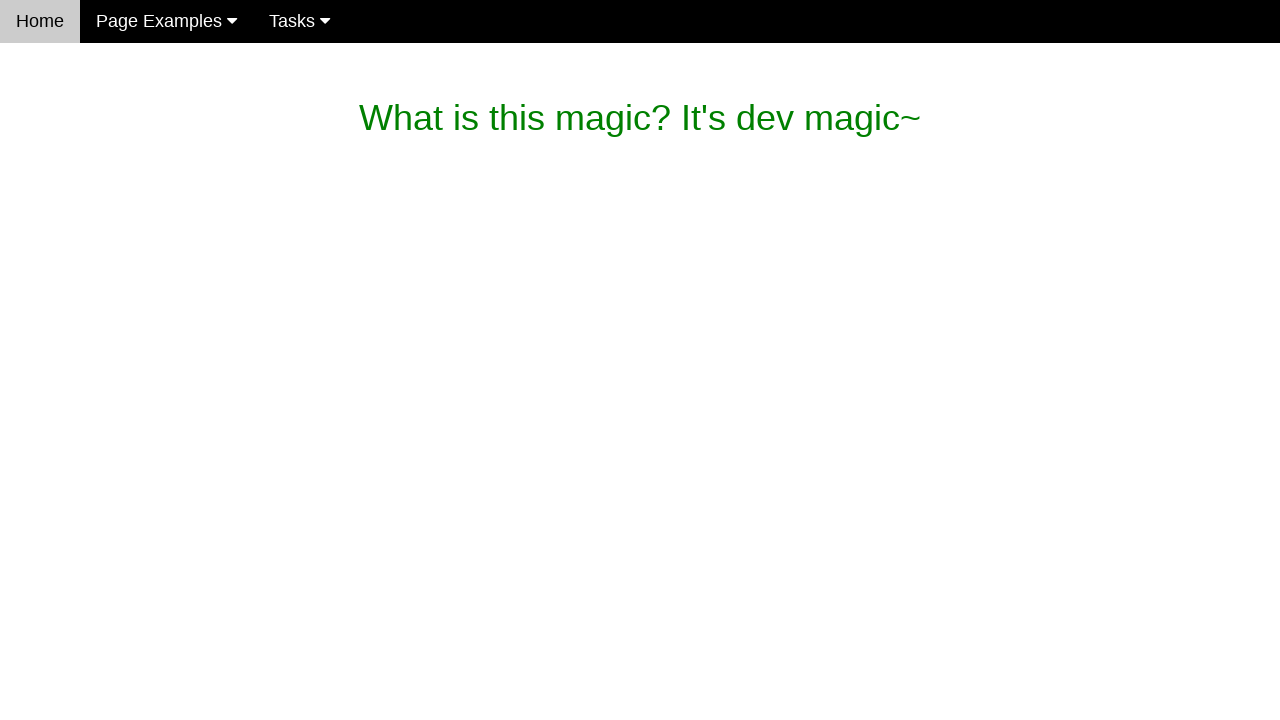

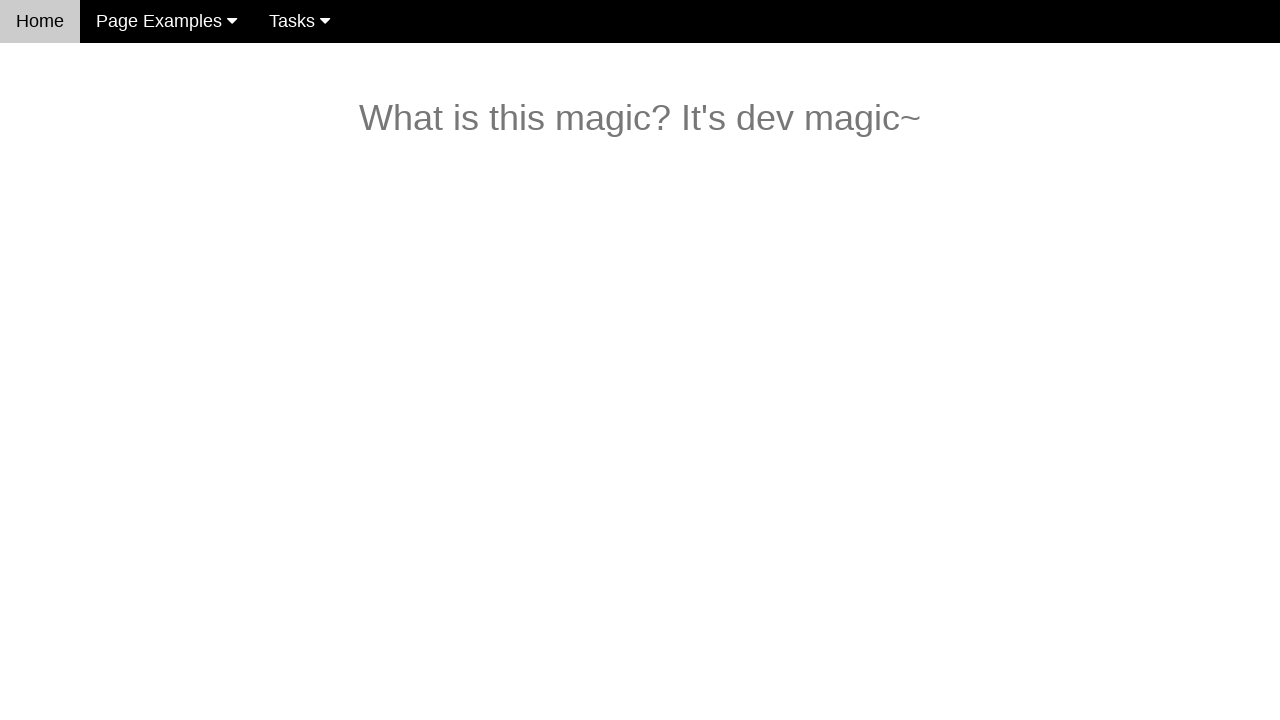